Tests the search functionality and add-to-cart feature on a grocery shopping practice site by searching for "ca", verifying 4 products appear, and adding items including "Cashews" to the cart.

Starting URL: https://rahulshettyacademy.com/seleniumPractise/#/

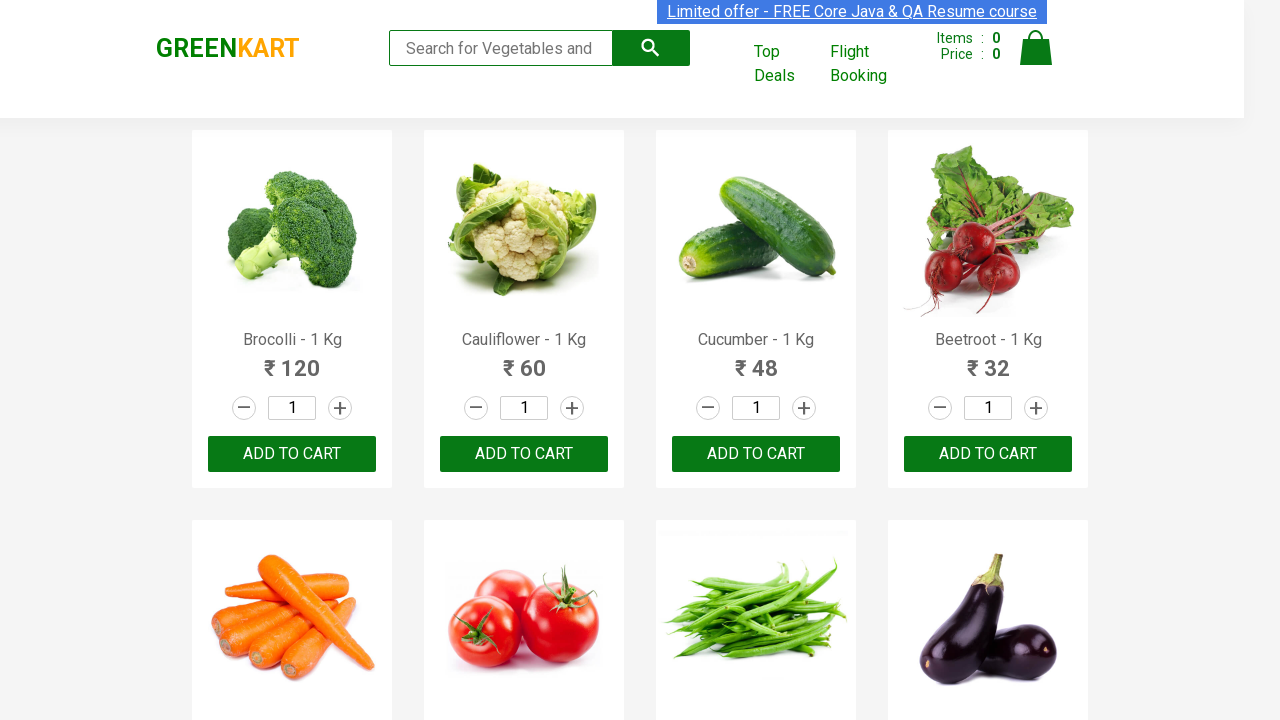

Filled search box with 'ca' on .search-keyword
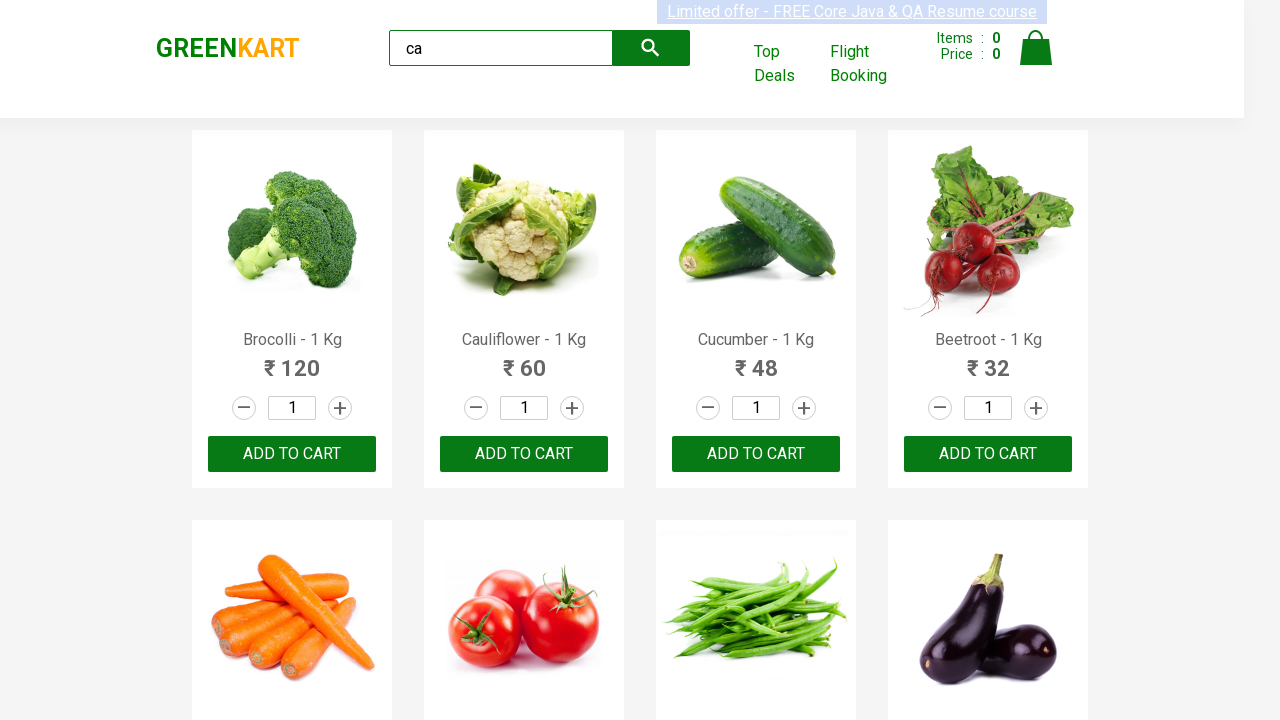

Waited 2 seconds for products to load
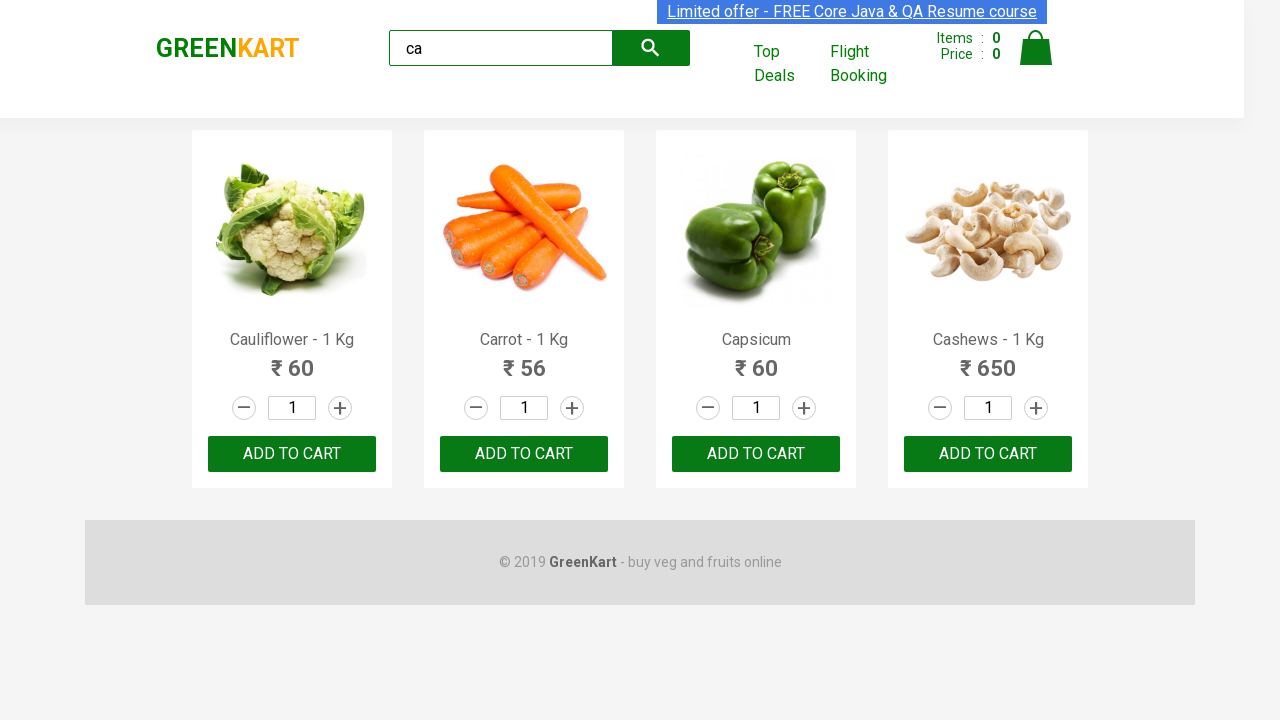

Verified 4 visible products are displayed
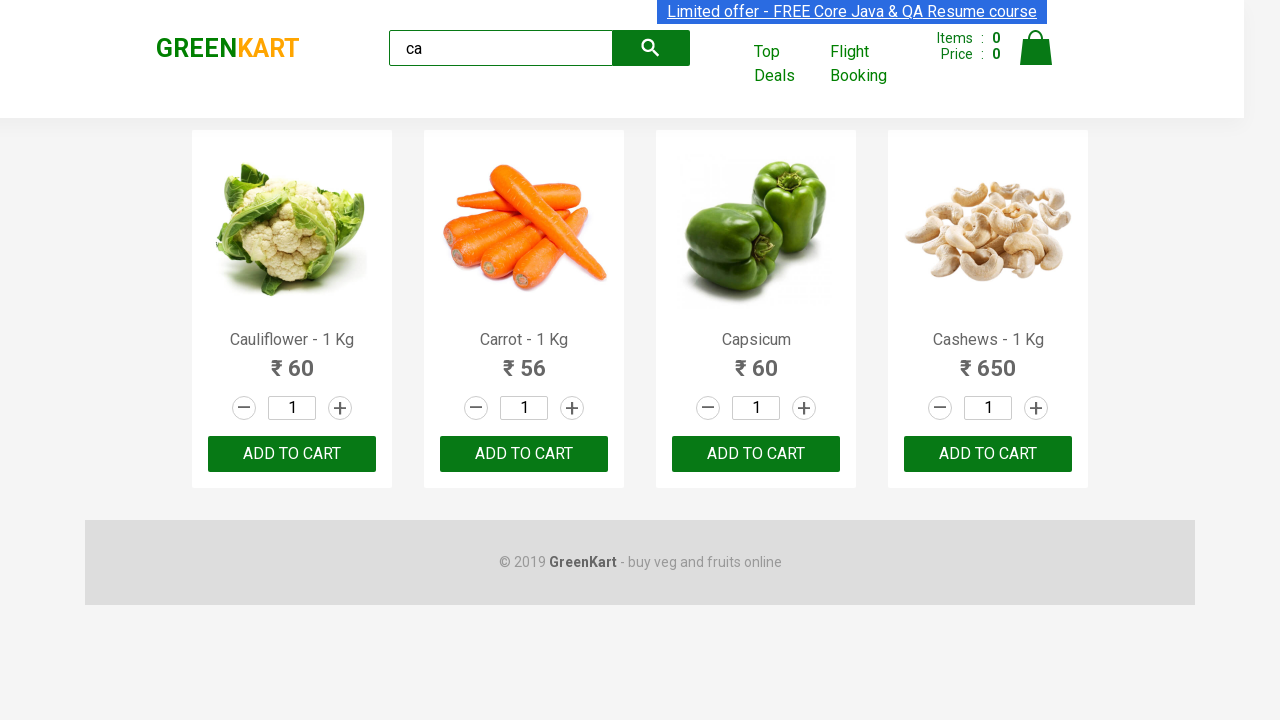

Verified products container has 4 products
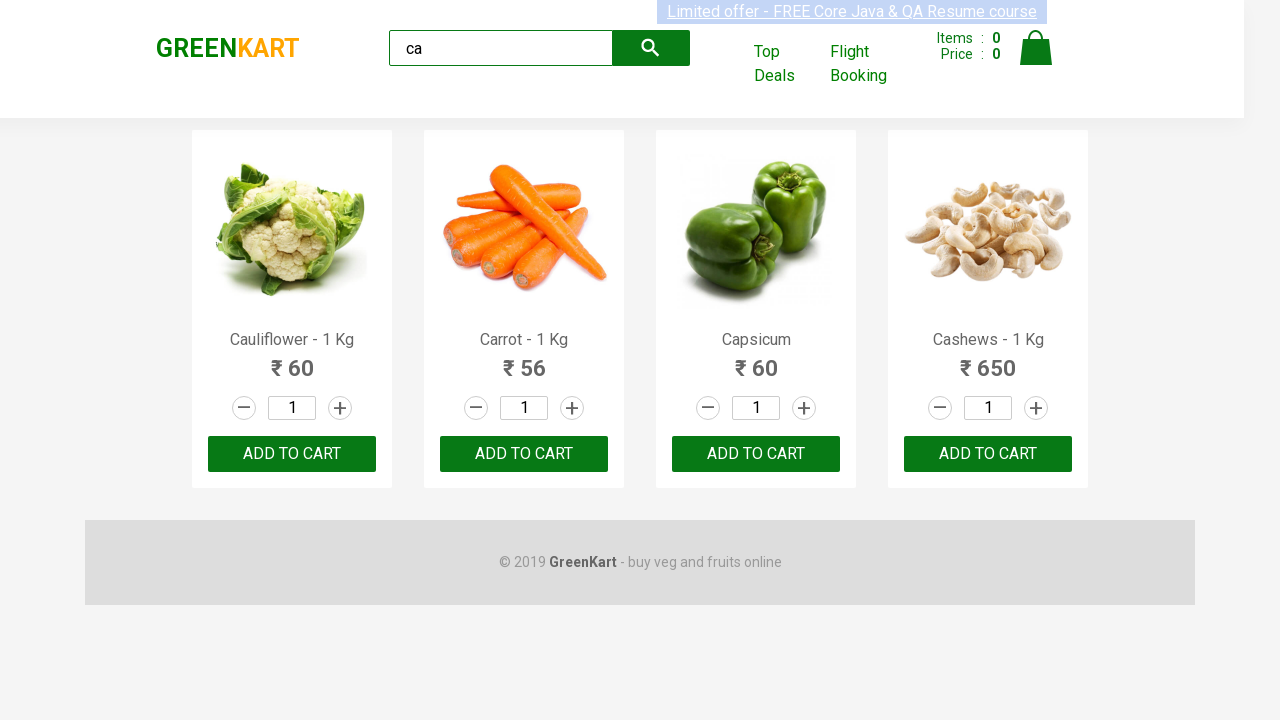

Clicked ADD TO CART on 3rd product at (756, 454) on .products .product >> nth=2 >> button >> internal:has-text="ADD TO CART"i
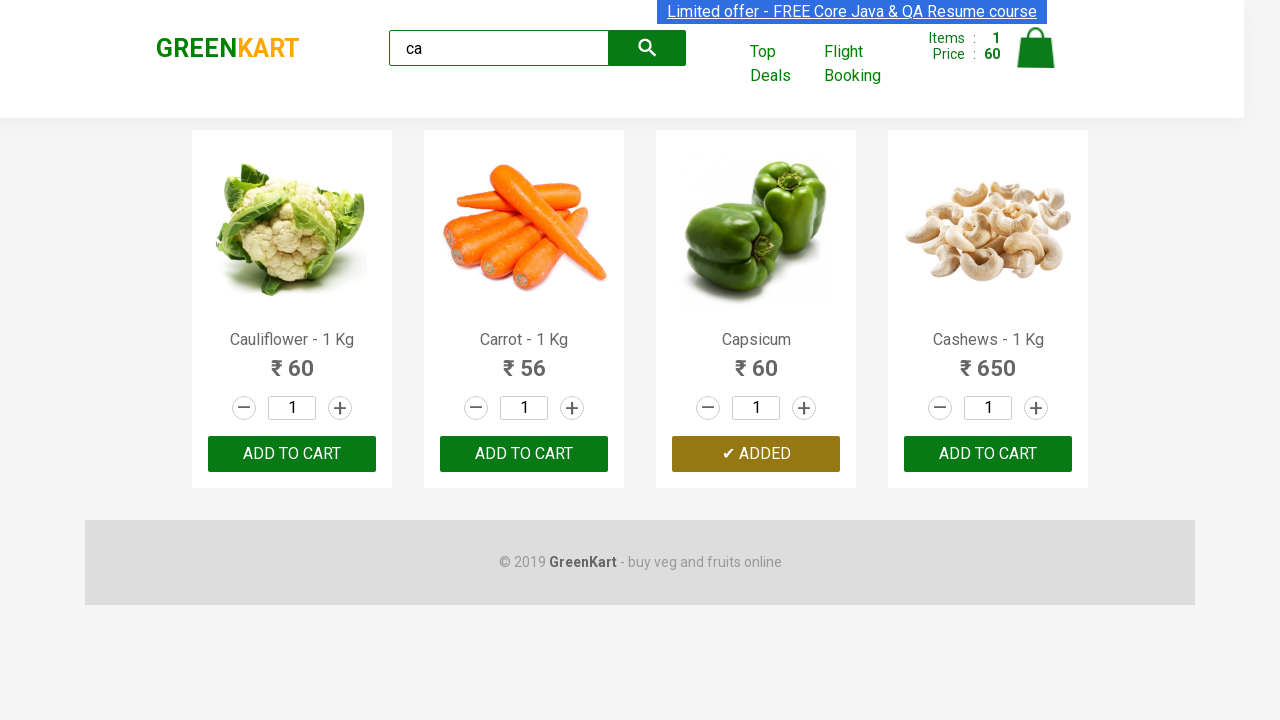

Clicked add to cart button on 3rd child product at (756, 454) on :nth-child(3) > .product-action > button
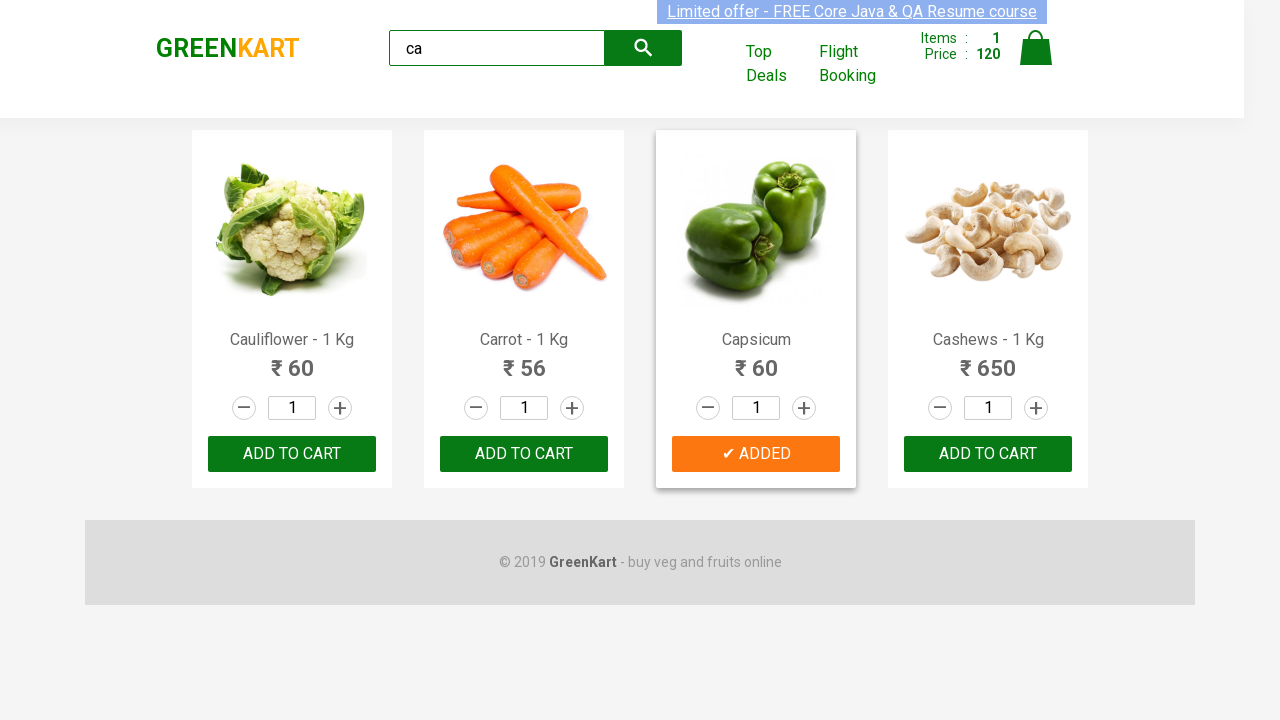

Found and clicked ADD TO CART for Cashews product at (988, 454) on .products .product >> nth=3 >> button
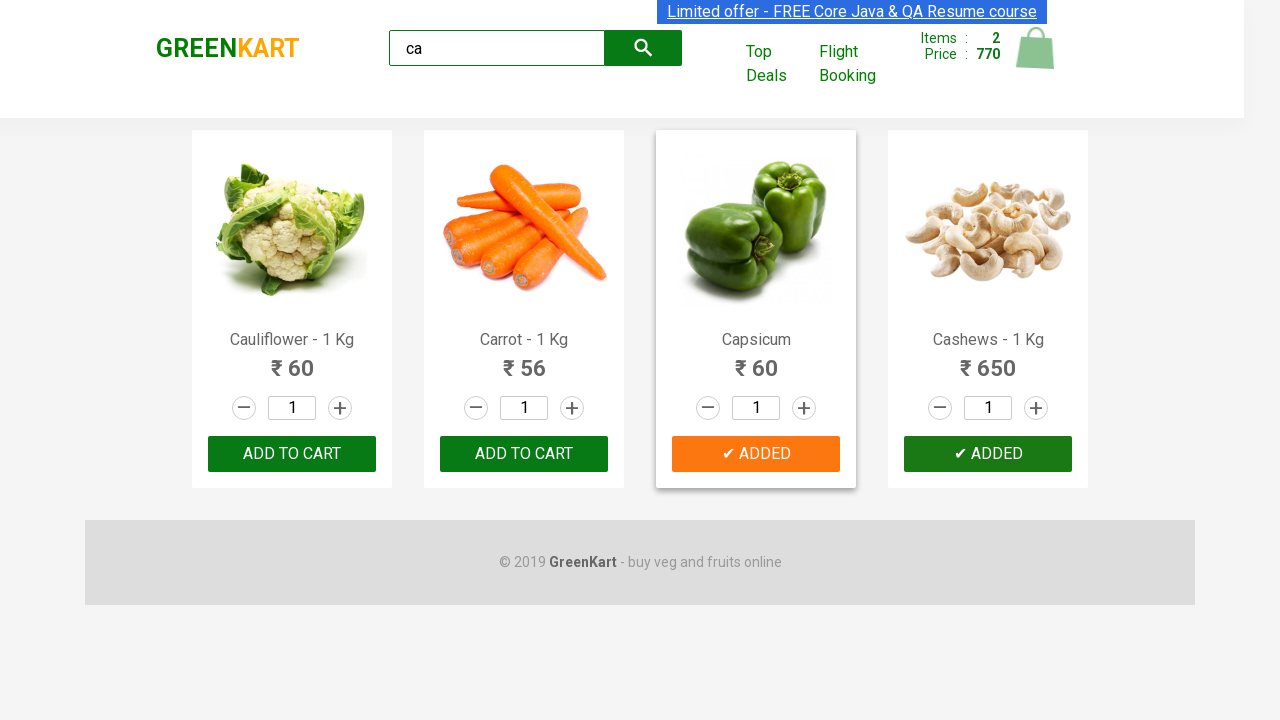

Retrieved brand text: GREENKART
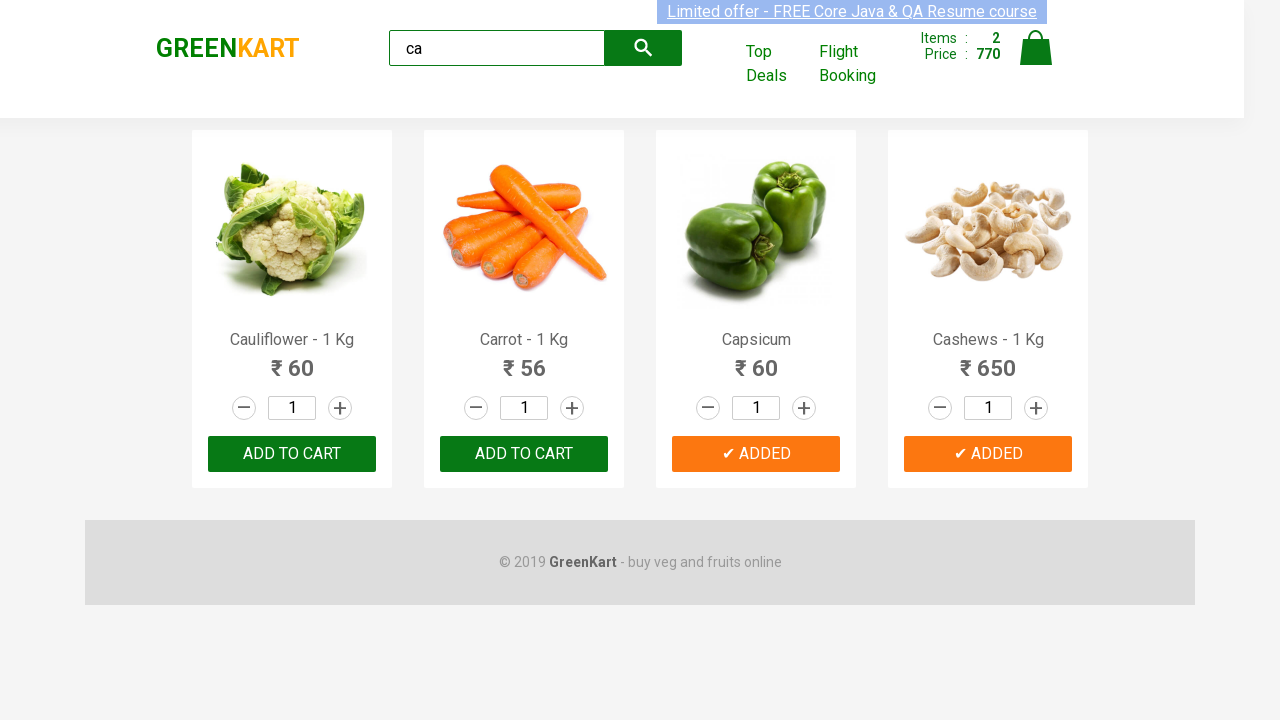

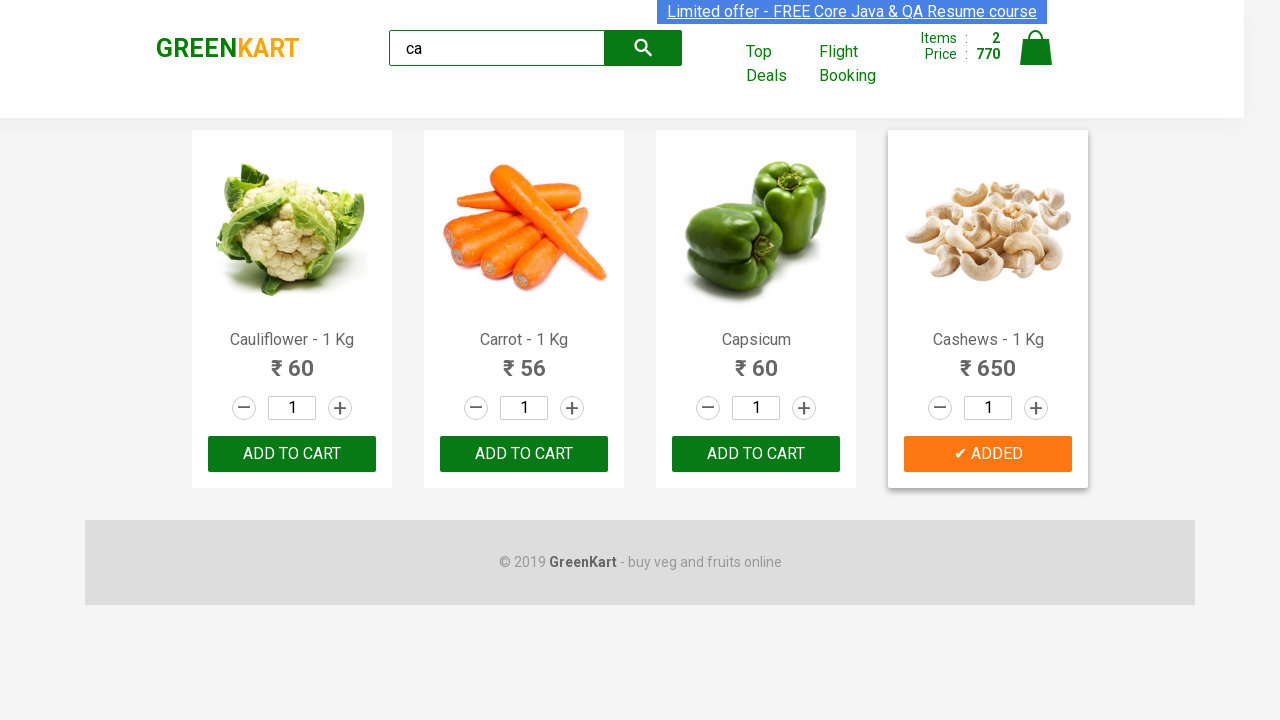